Tests form interaction by filling an input field and clicking a button on a training ground page

Starting URL: https://techstepacademy.com/training-ground

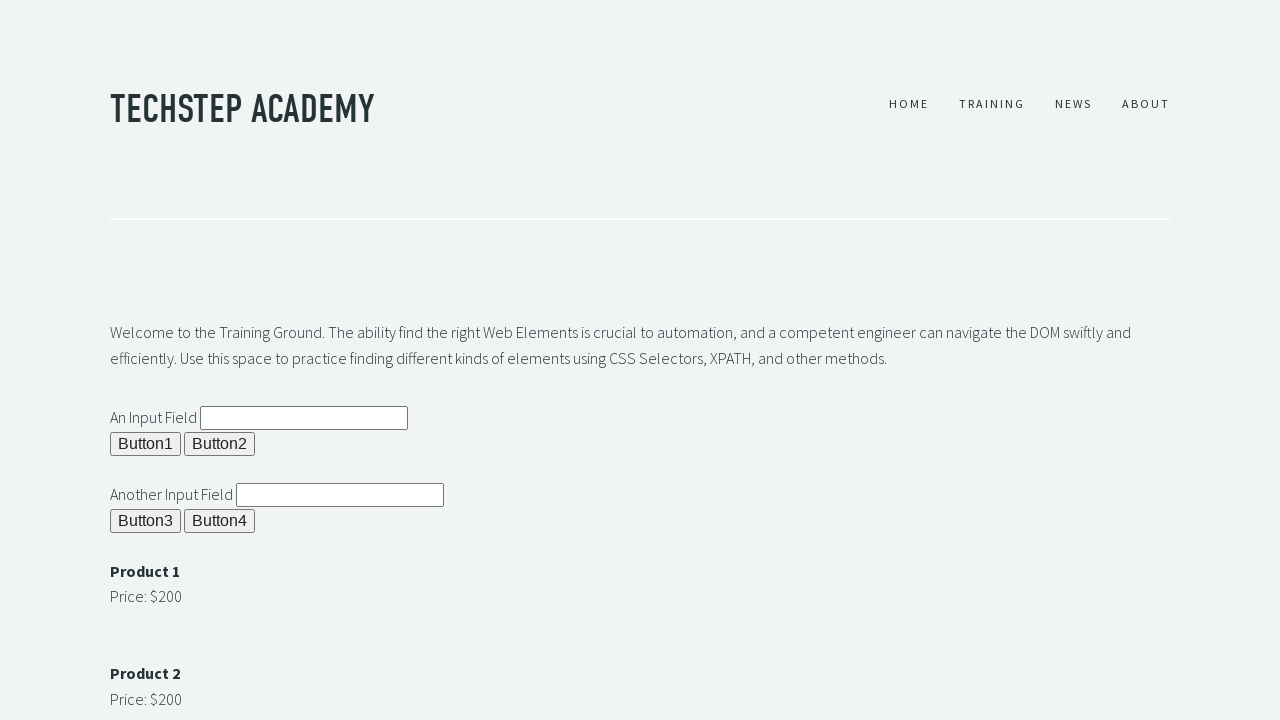

Filled input field with 'hello world' on input#ipt2
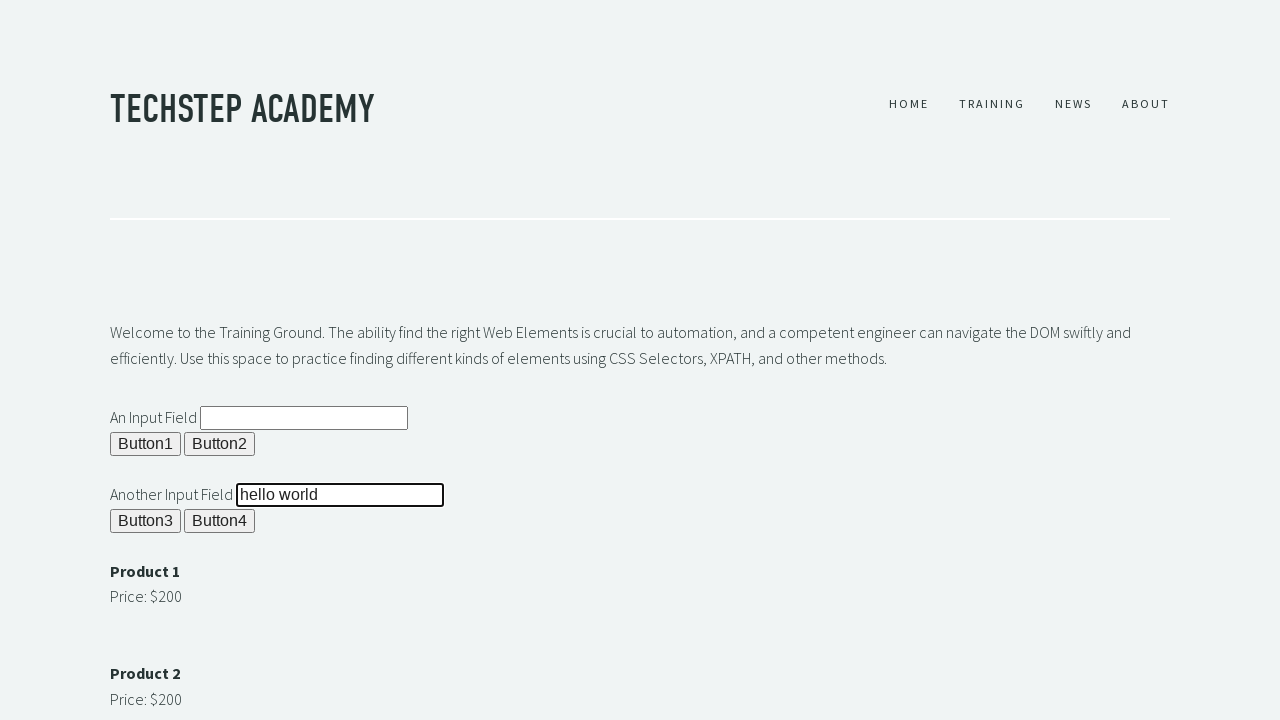

Clicked button to submit form at (220, 521) on xpath=//button[@id='b4']
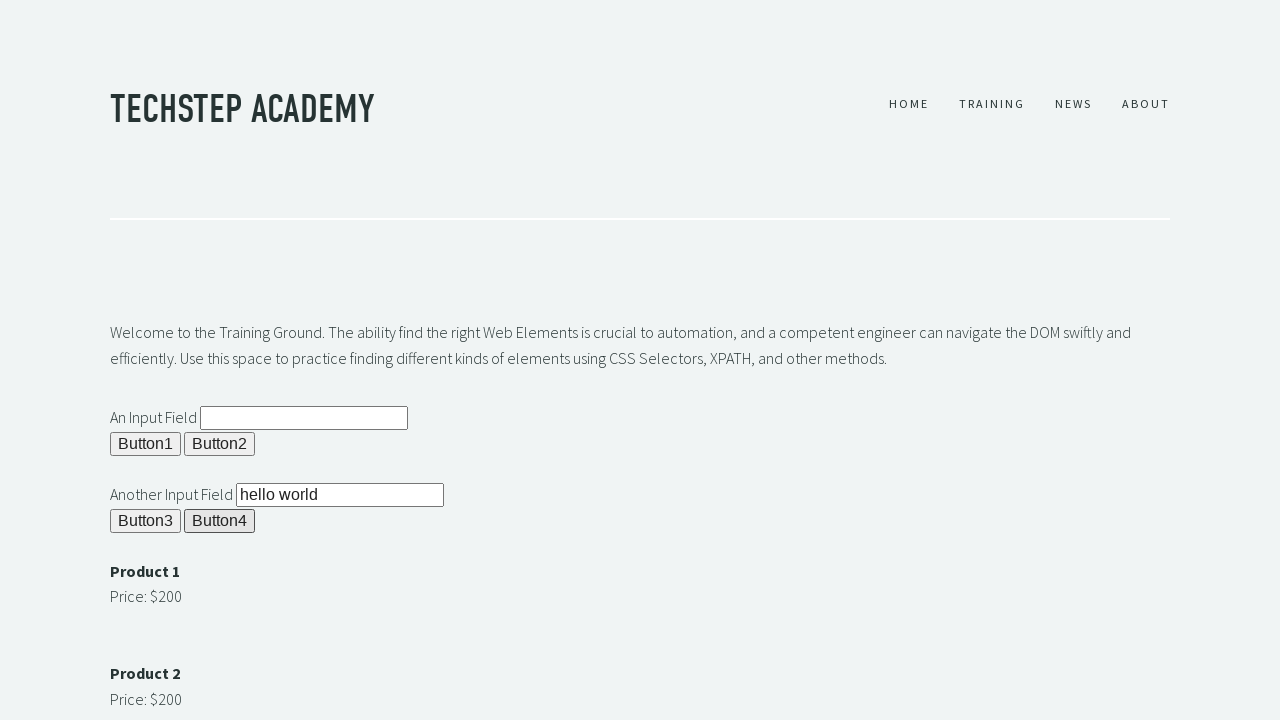

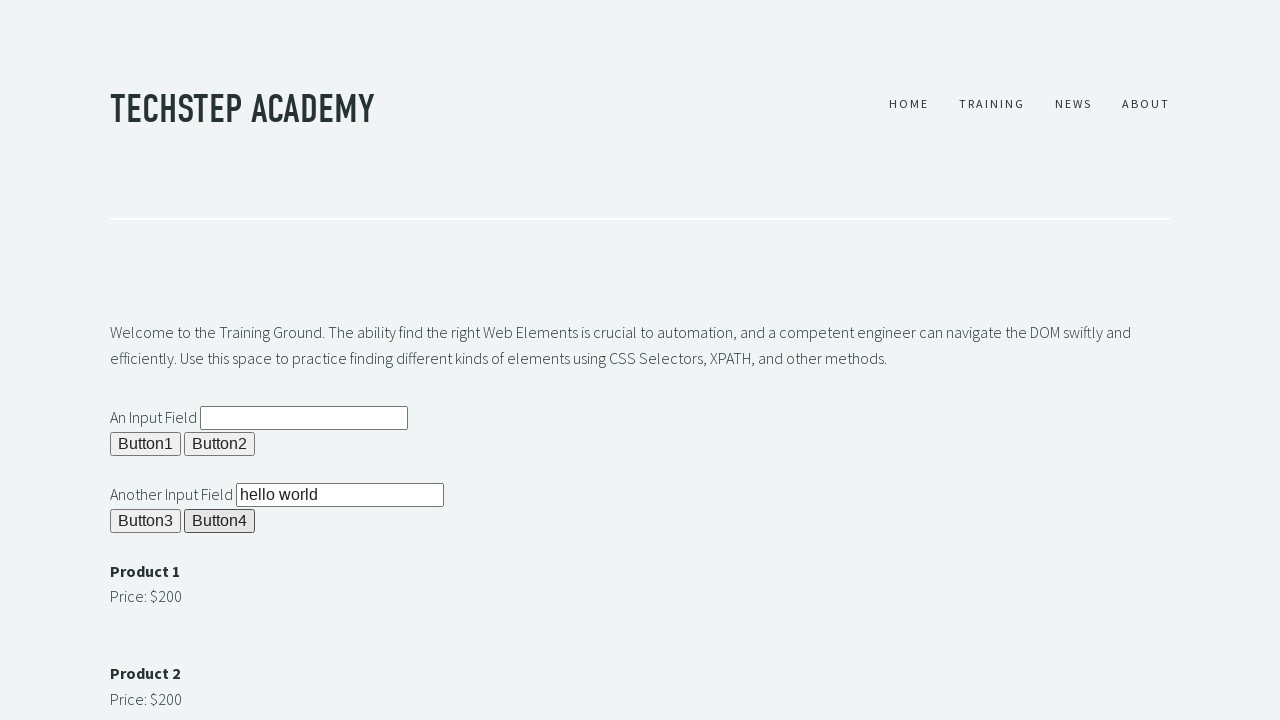